Tests radio button selection functionality by clicking on the male radio button, verifying its selection state, then clicking on the female radio button if it's visible, enabled, and not already selected.

Starting URL: https://testautomationpractice.blogspot.com/

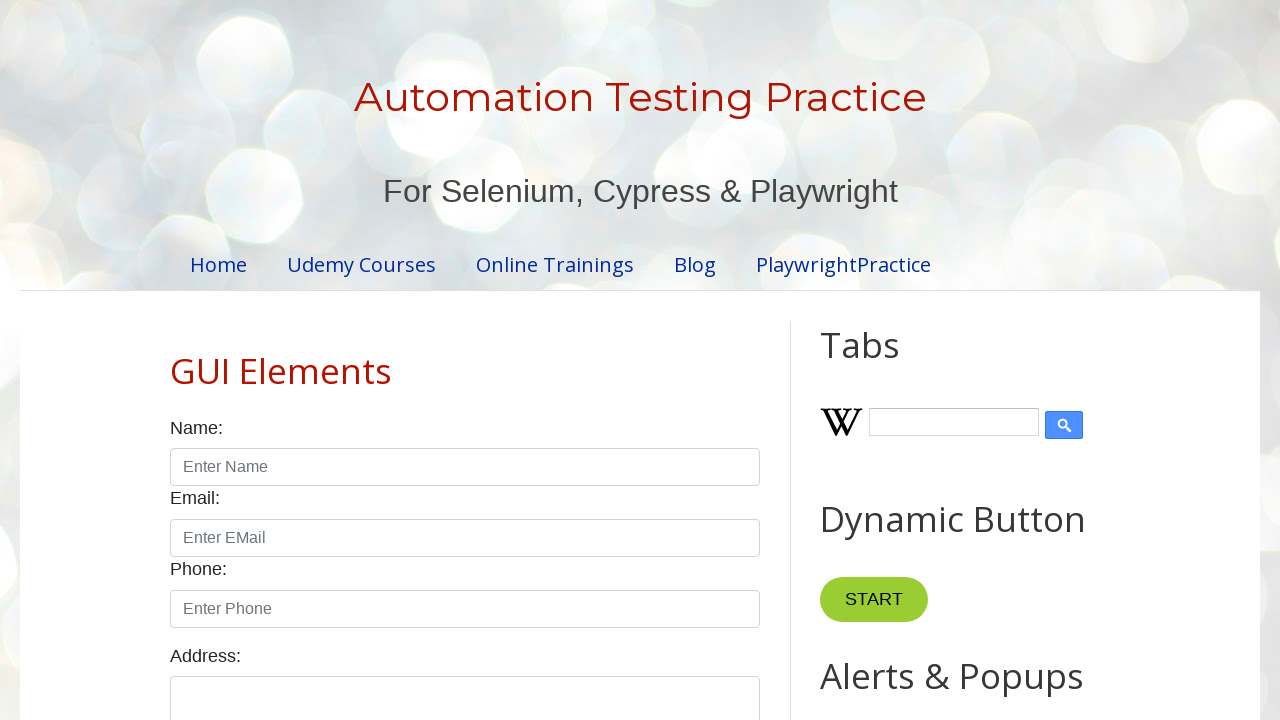

Waited for male radio button to be visible
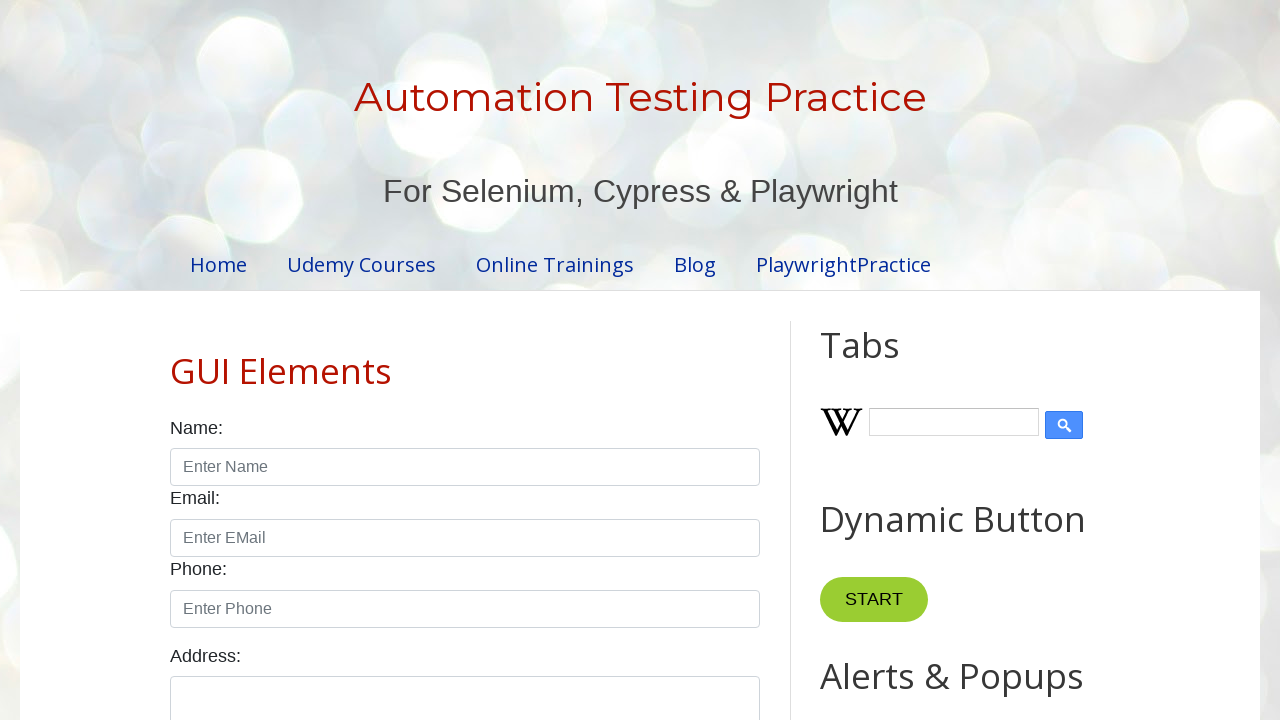

Clicked on male radio button at (176, 360) on #male
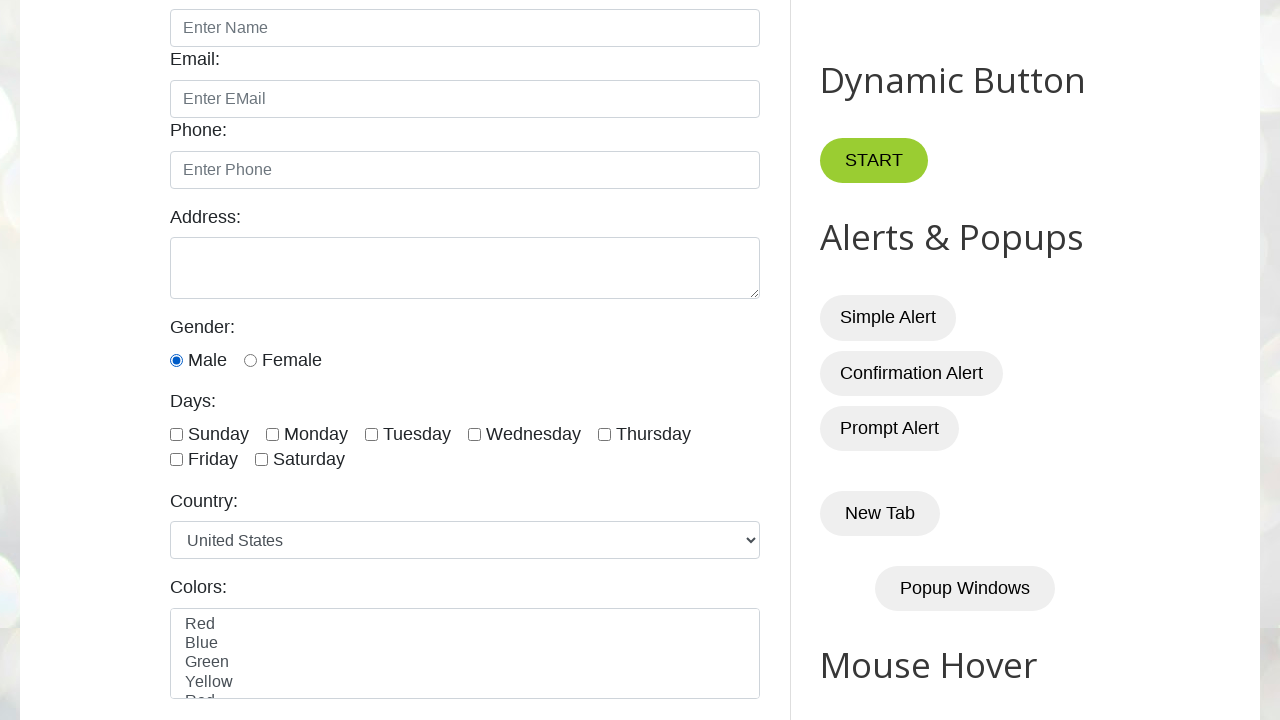

Checked if male radio button is selected
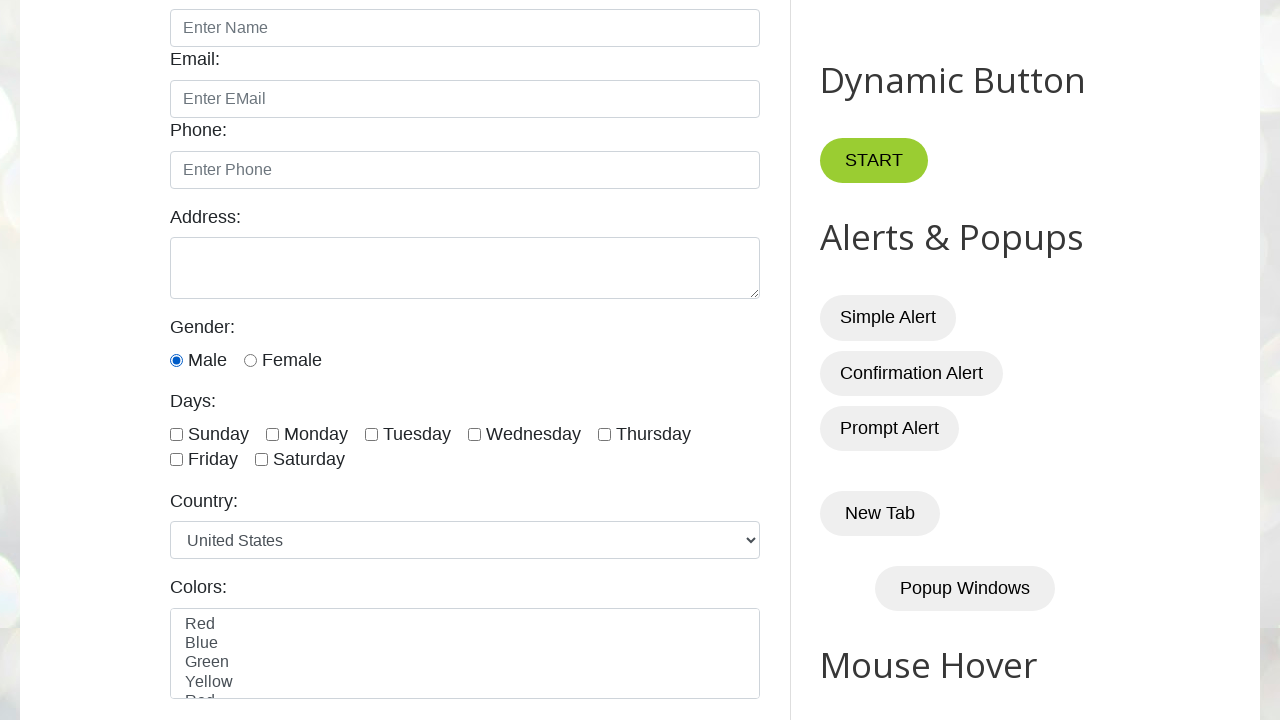

Male radio button is selected - assertion verified
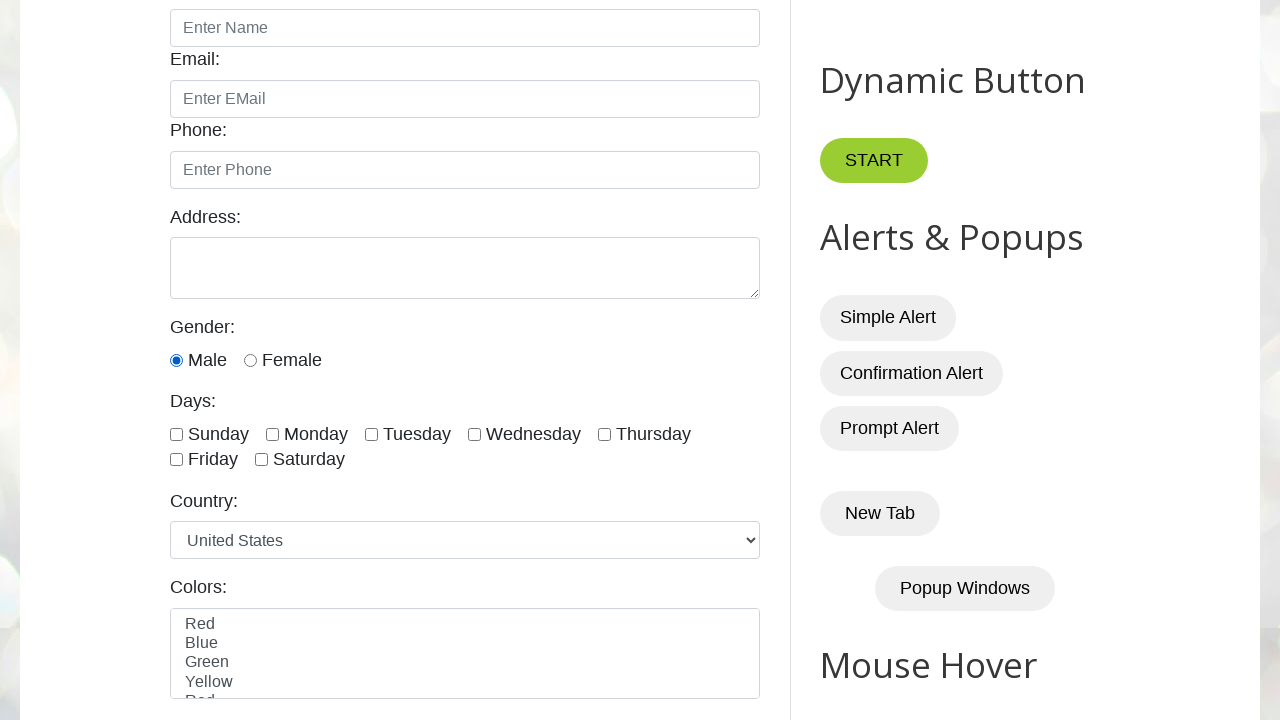

Checked if female radio button is visible
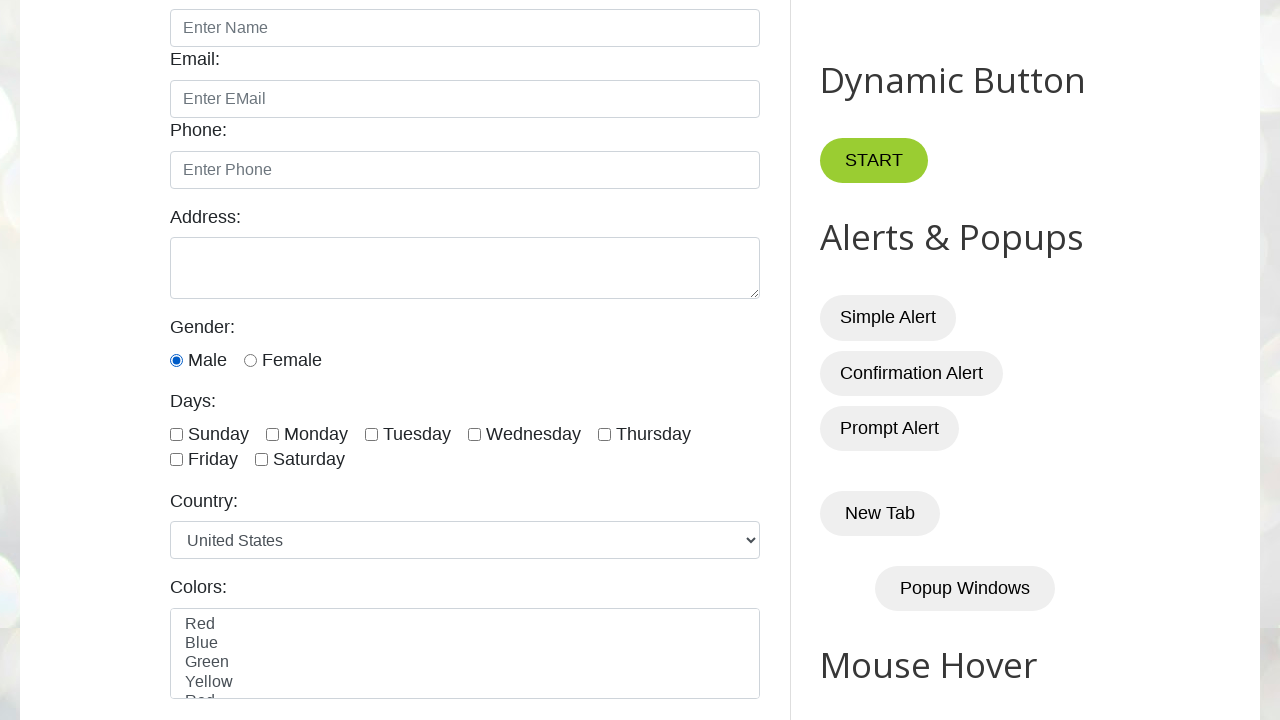

Female radio button is visible
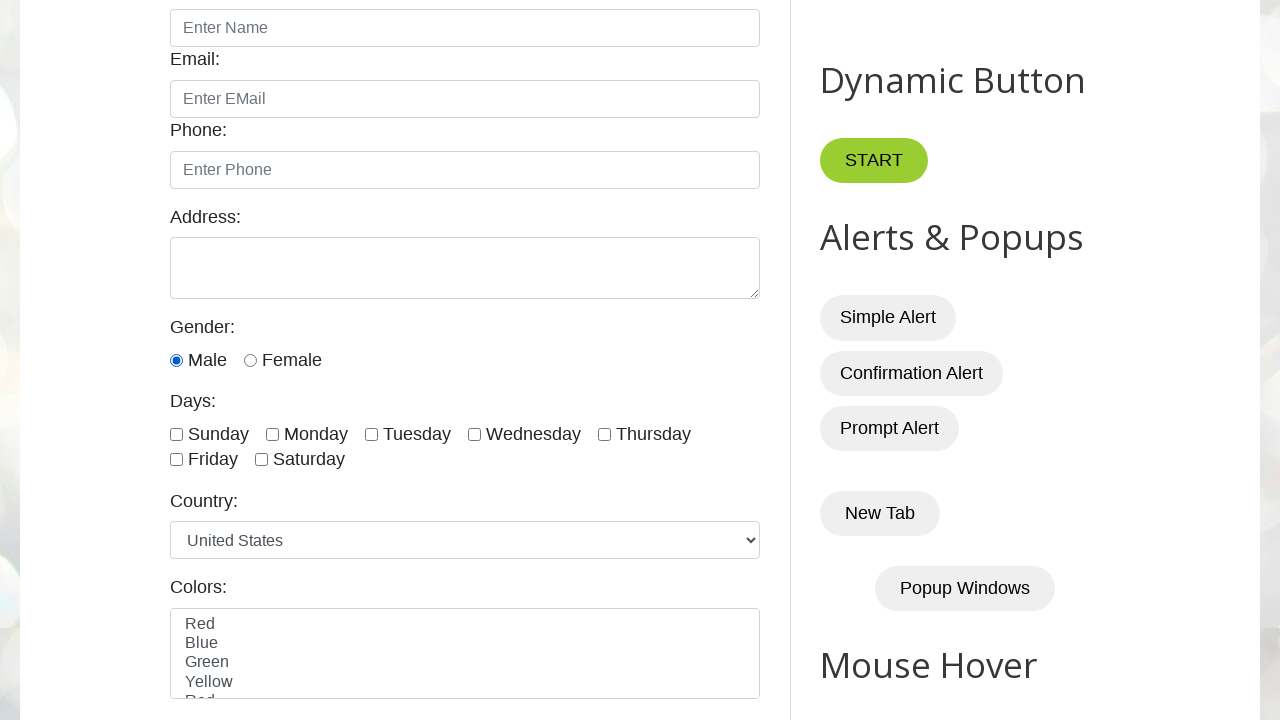

Checked if female radio button is enabled
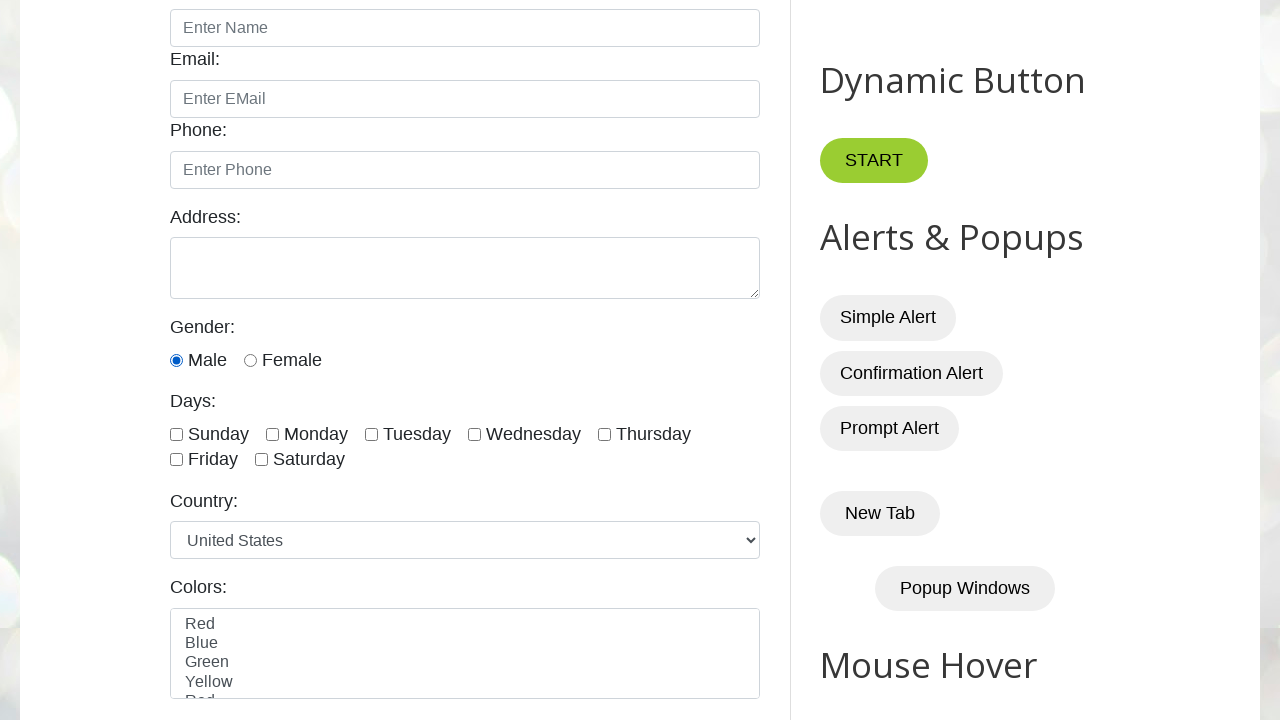

Female radio button is enabled
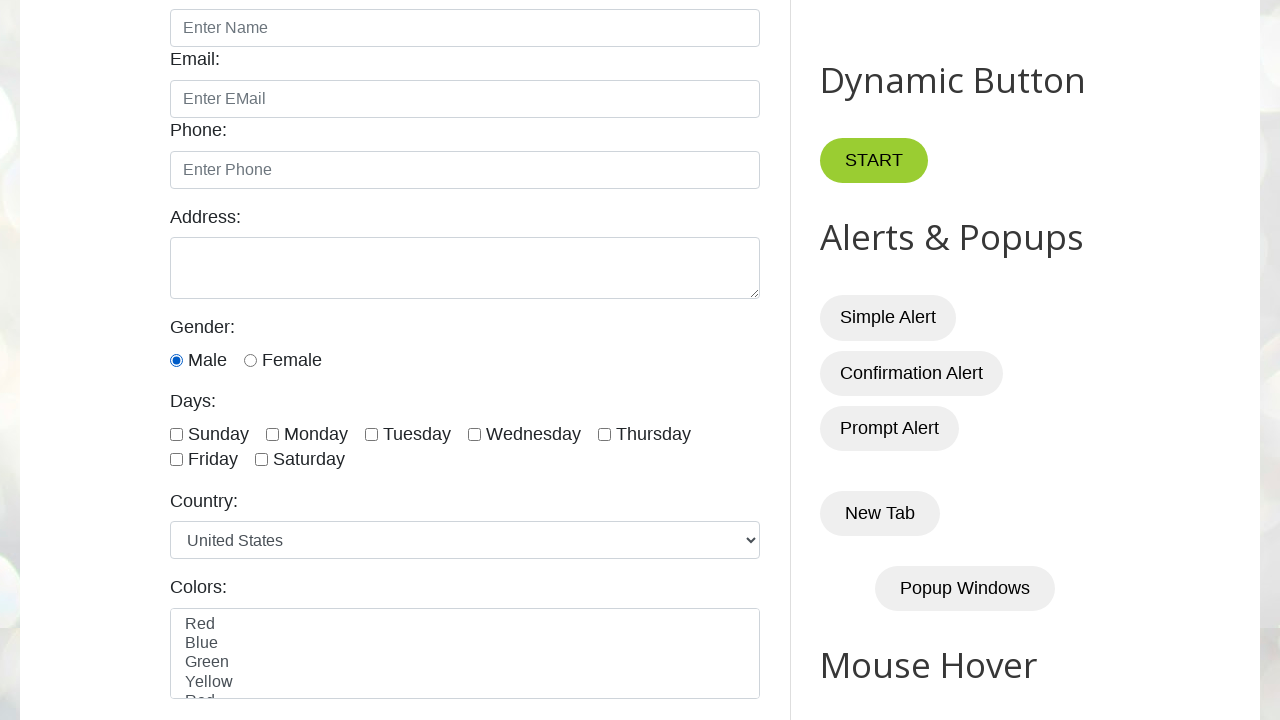

Checked if female radio button is selected
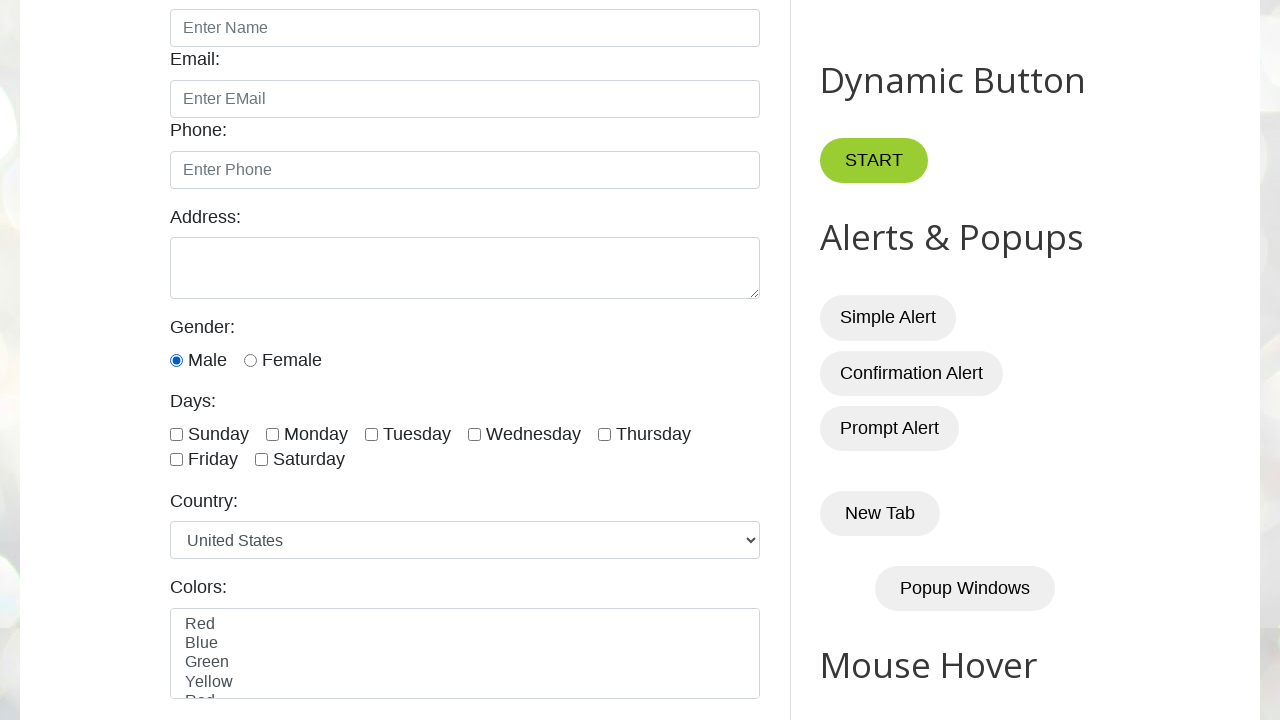

Clicked on female radio button at (250, 360) on #female
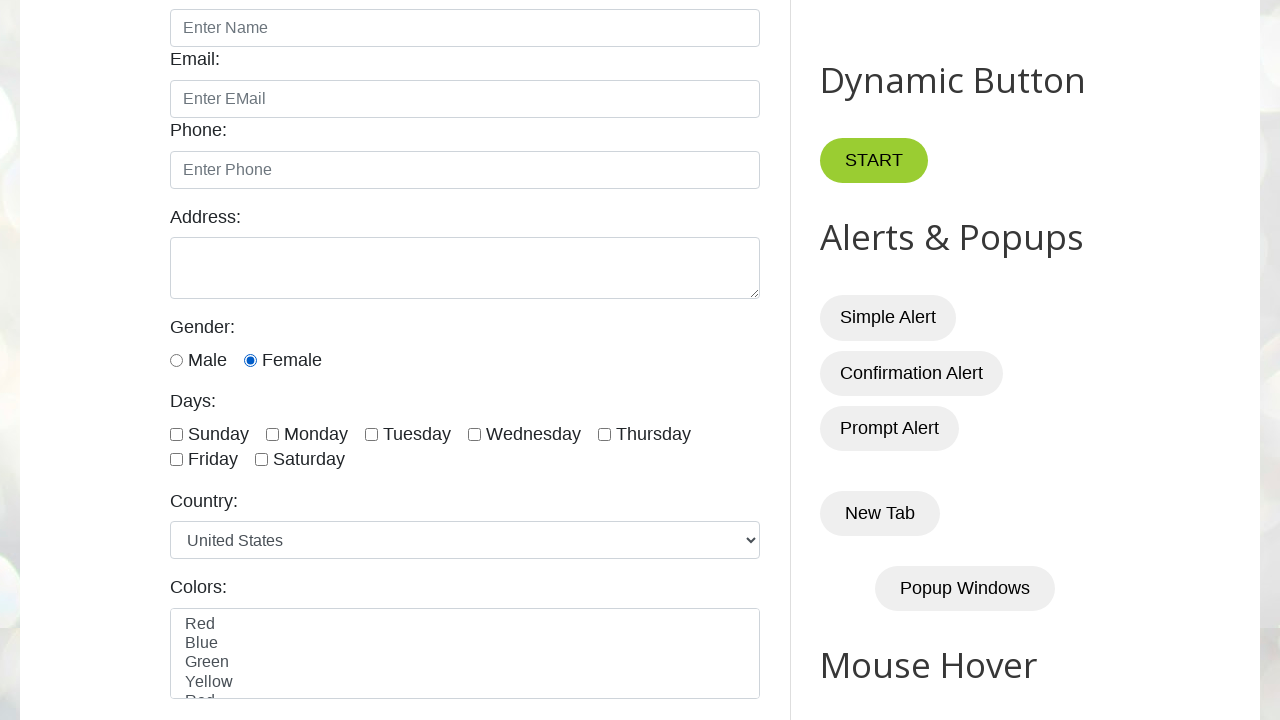

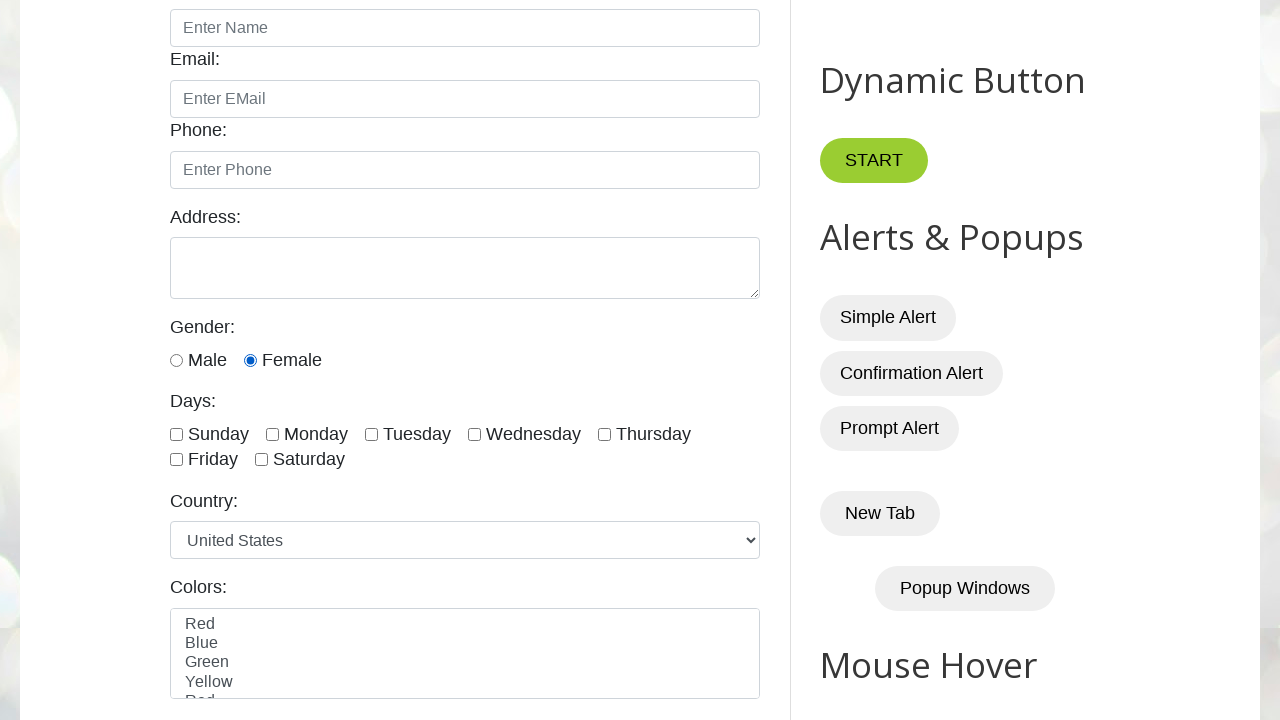